Tests keyboard events functionality by sending keystrokes to the page and pressing Enter, then verifies the page heading text is present

Starting URL: https://training-support.net/webelements/keyboard-events

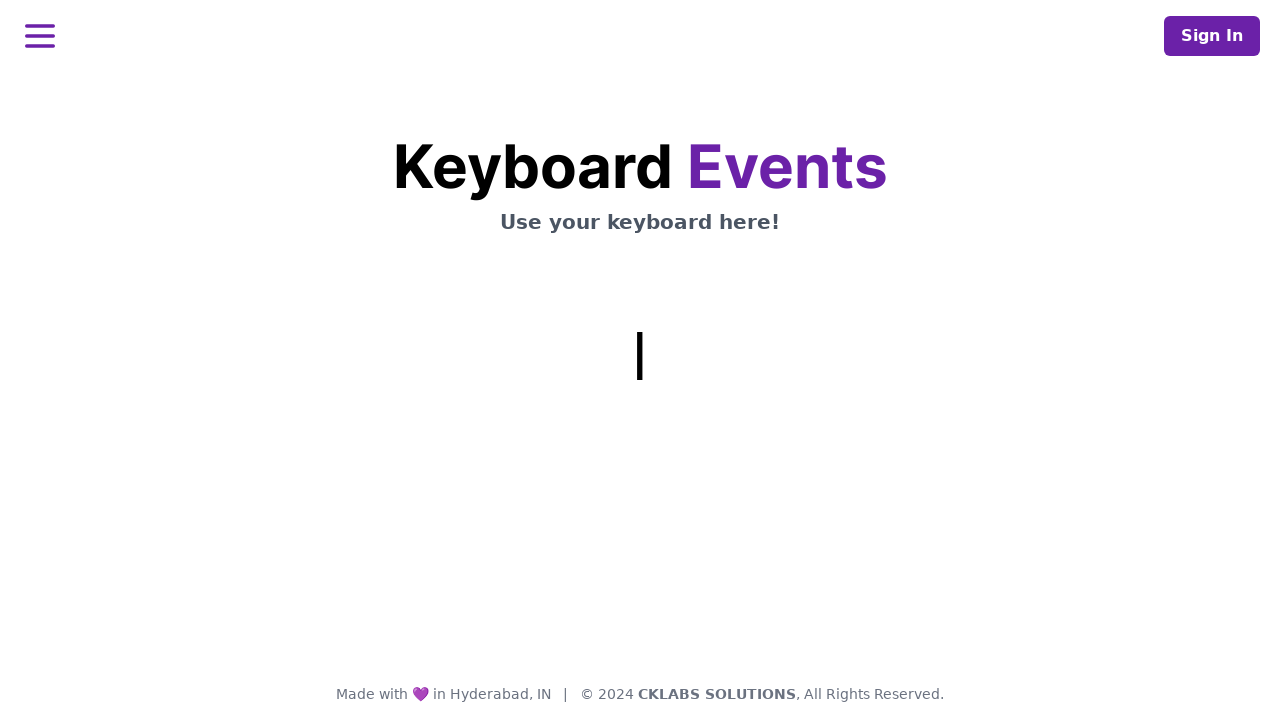

Typed 'This is coming from Selenium' using keyboard
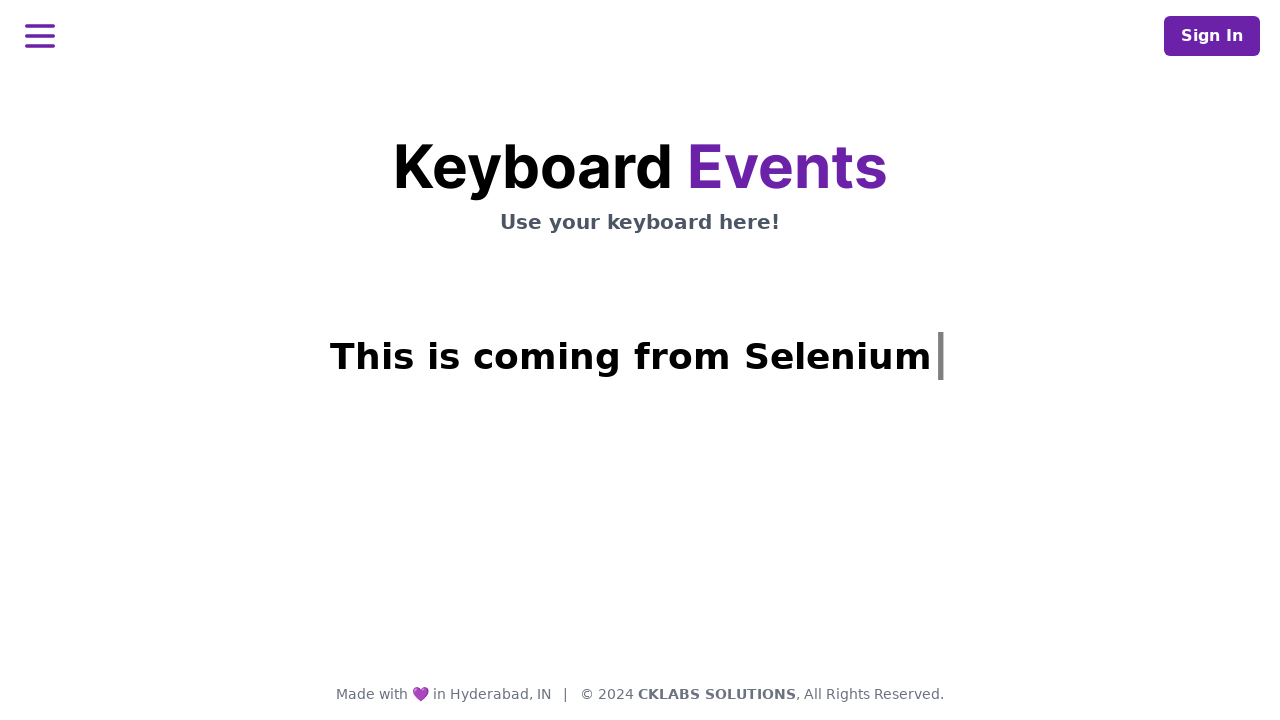

Pressed Enter key
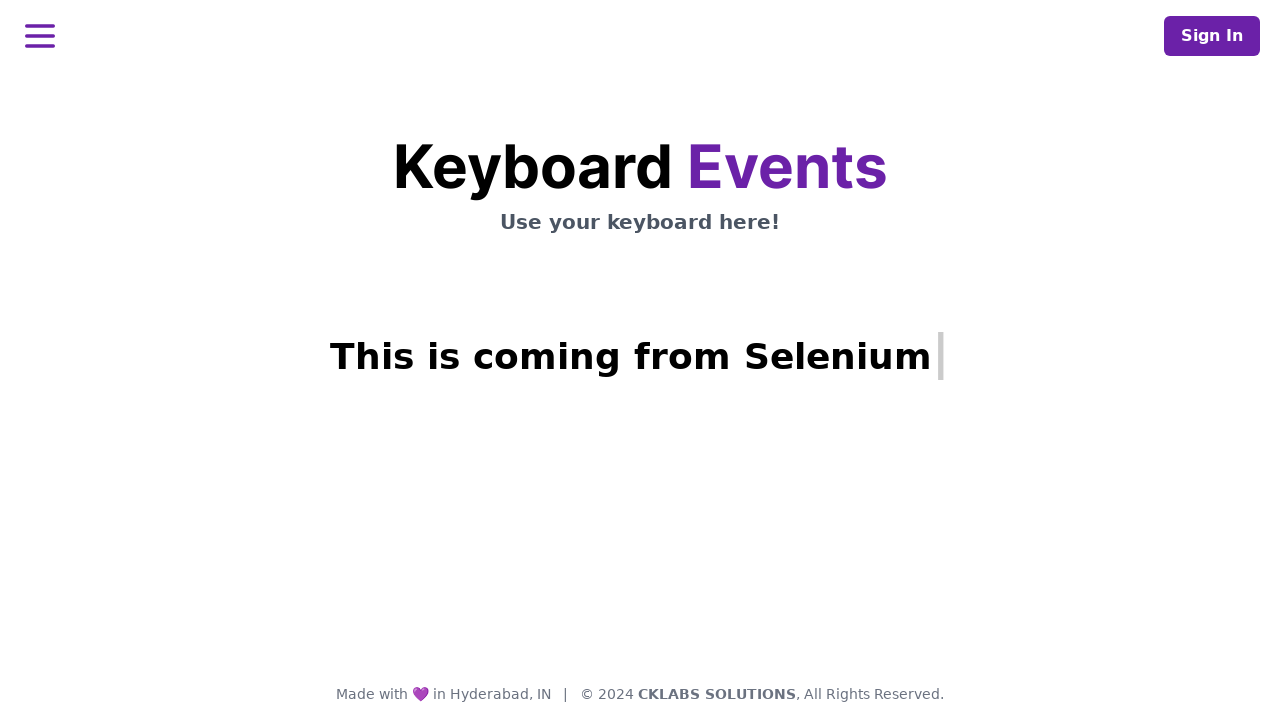

Page heading element loaded and verified
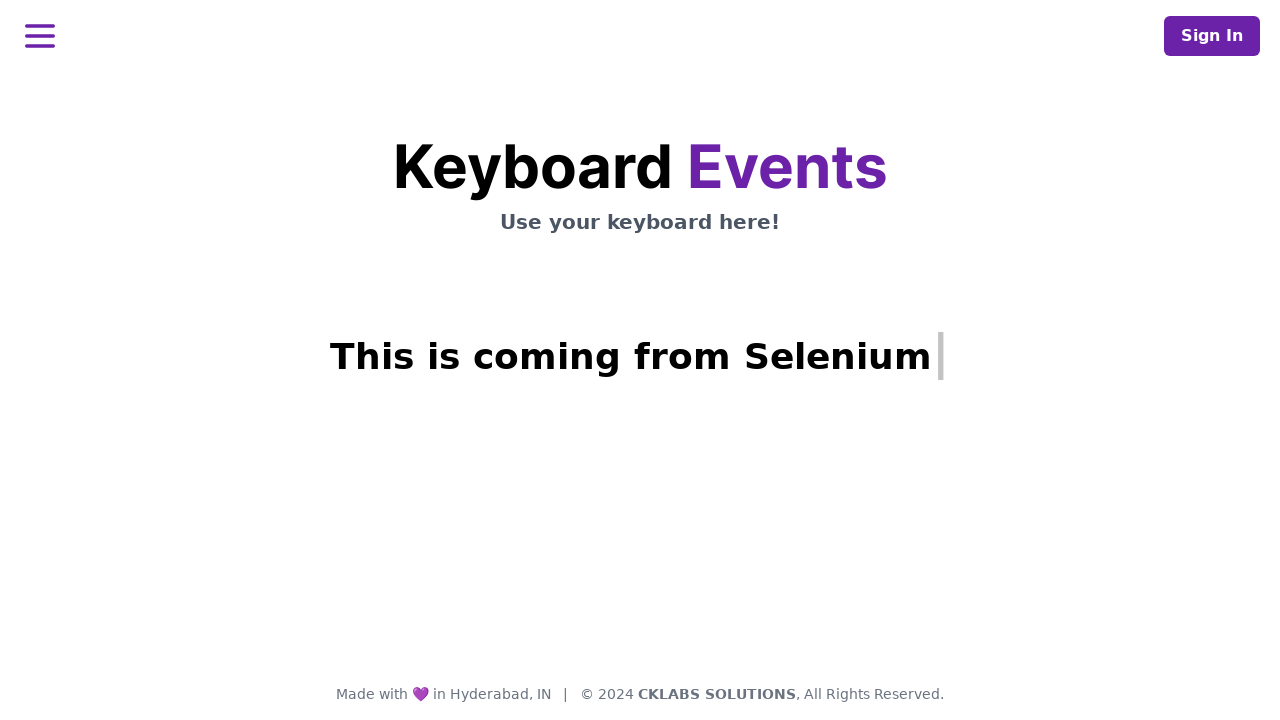

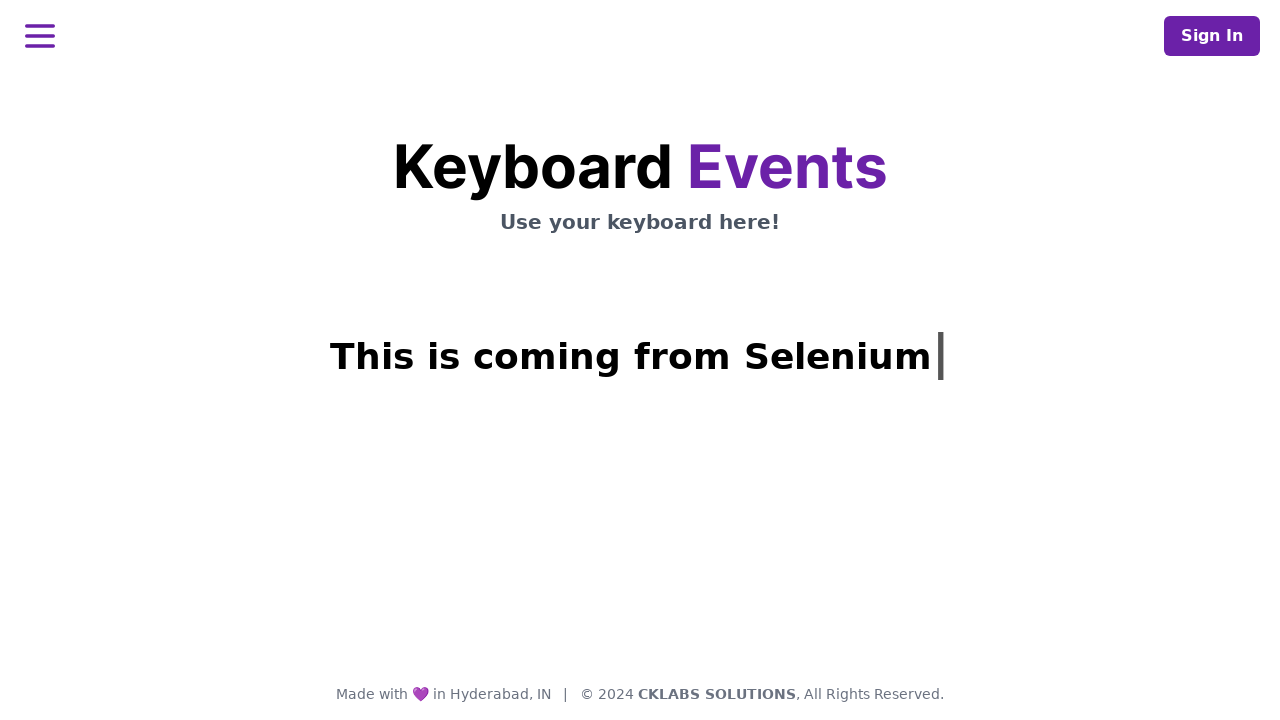